Tests window handling functionality by opening multiple browser windows through help and privacy links, switching between them, and returning to the main window

Starting URL: http://accounts.google.com/signup

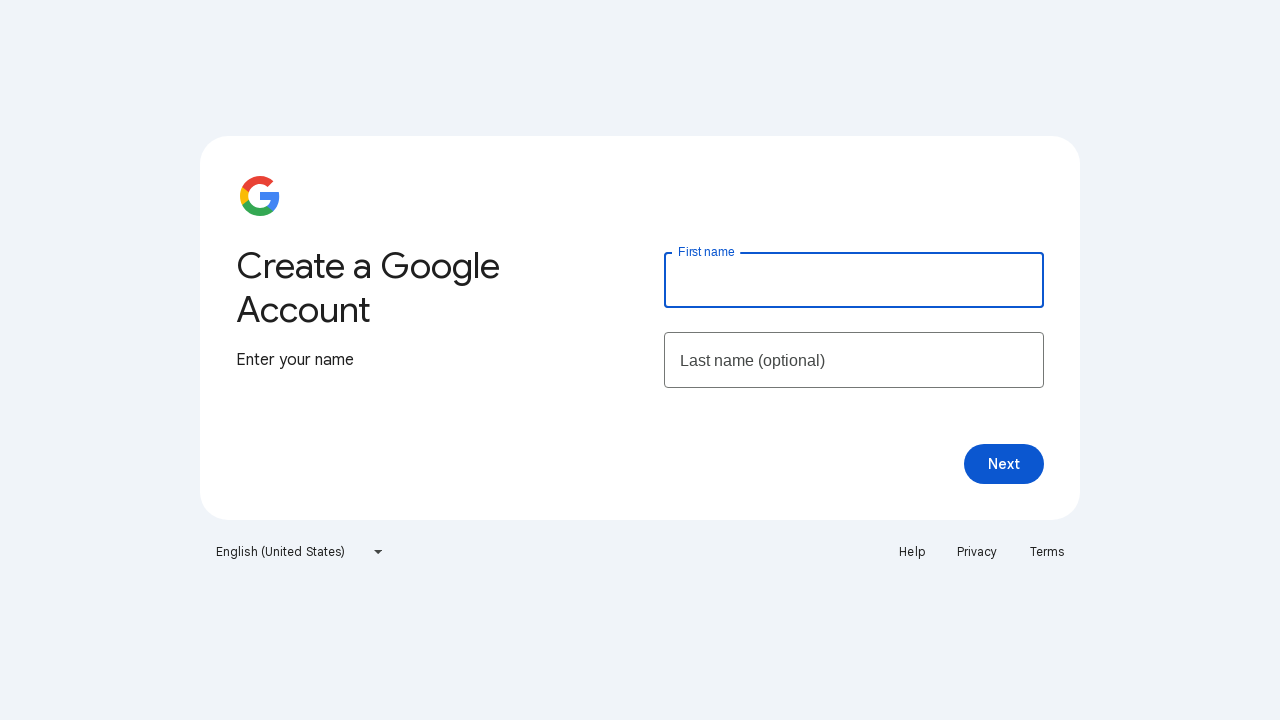

Clicked Help link to open new window at (912, 552) on a:has-text('Hilfe'), a:has-text('Help')
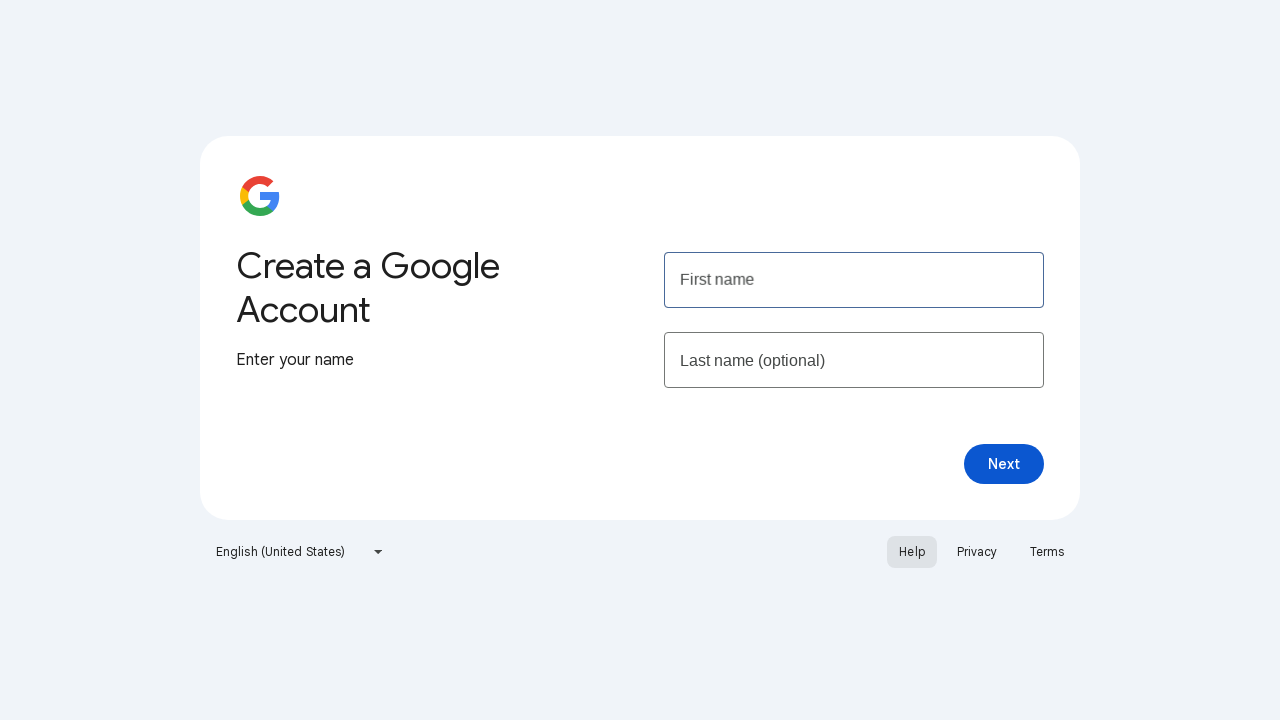

Clicked Privacy link to open another window at (977, 552) on xpath=//a[text()='Datenschutz'] | //a[text()='Privacy']
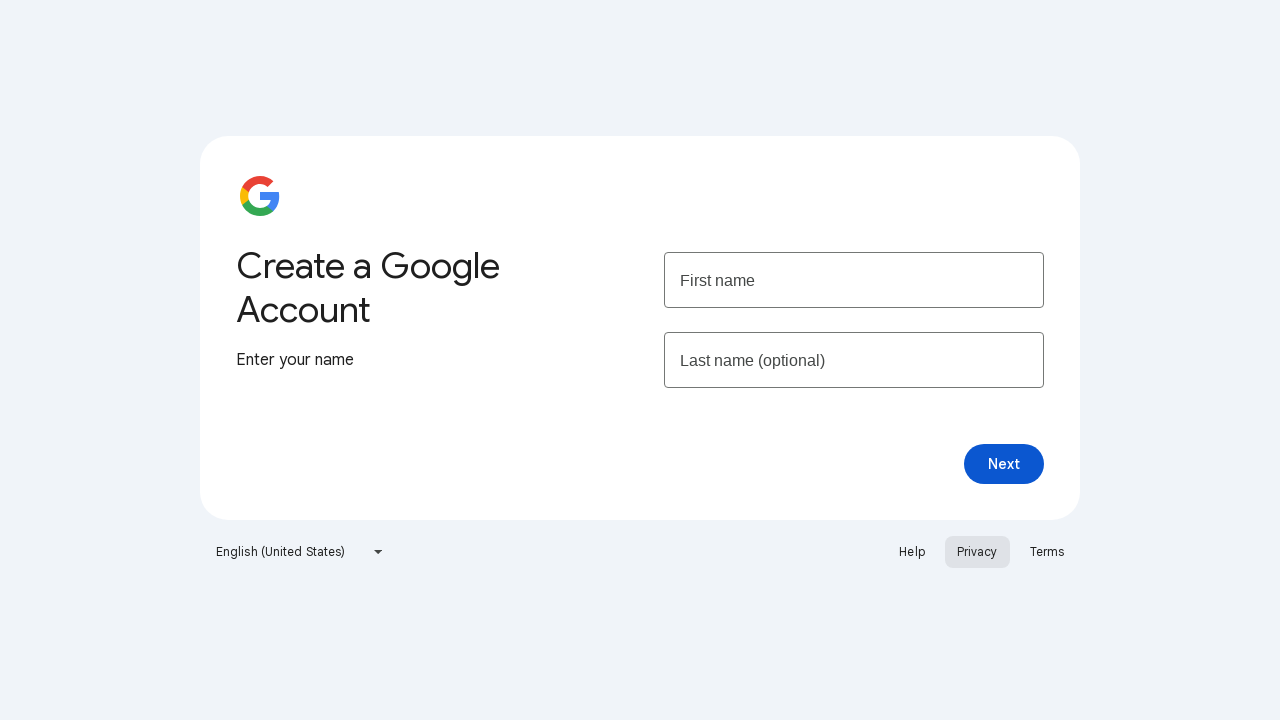

Retrieved all open pages from context
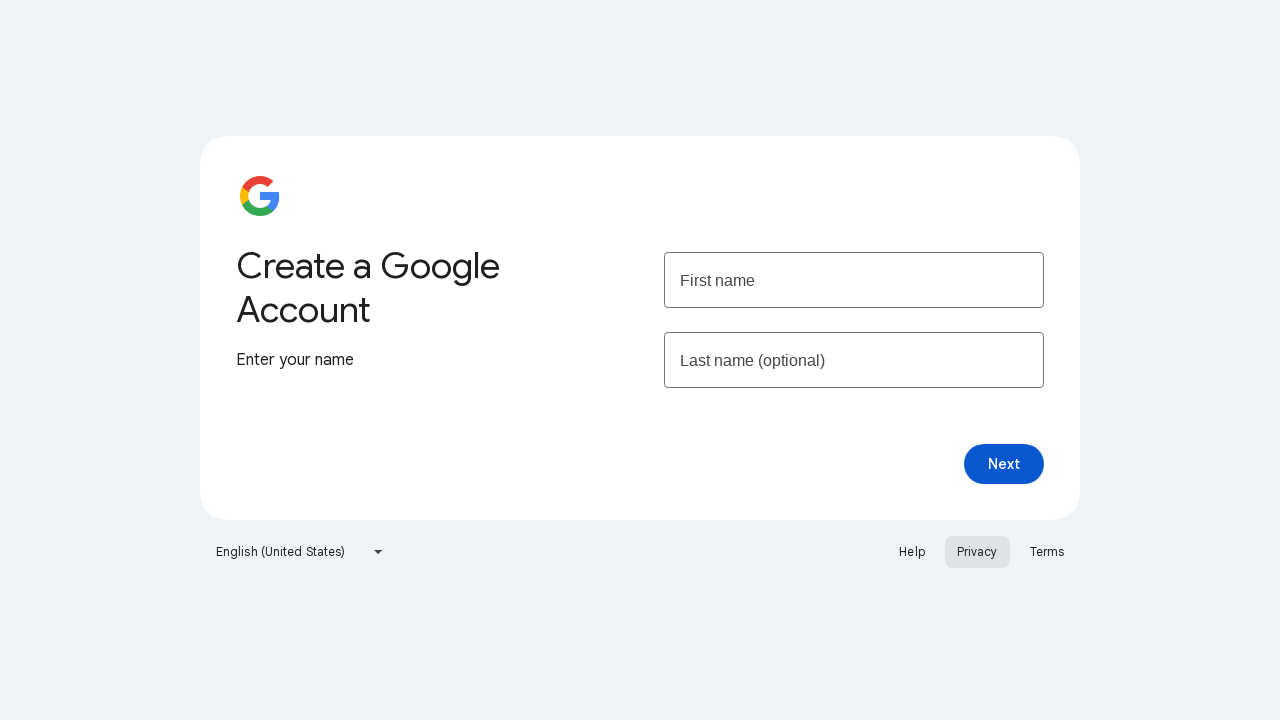

Switched back to main window (first page in context)
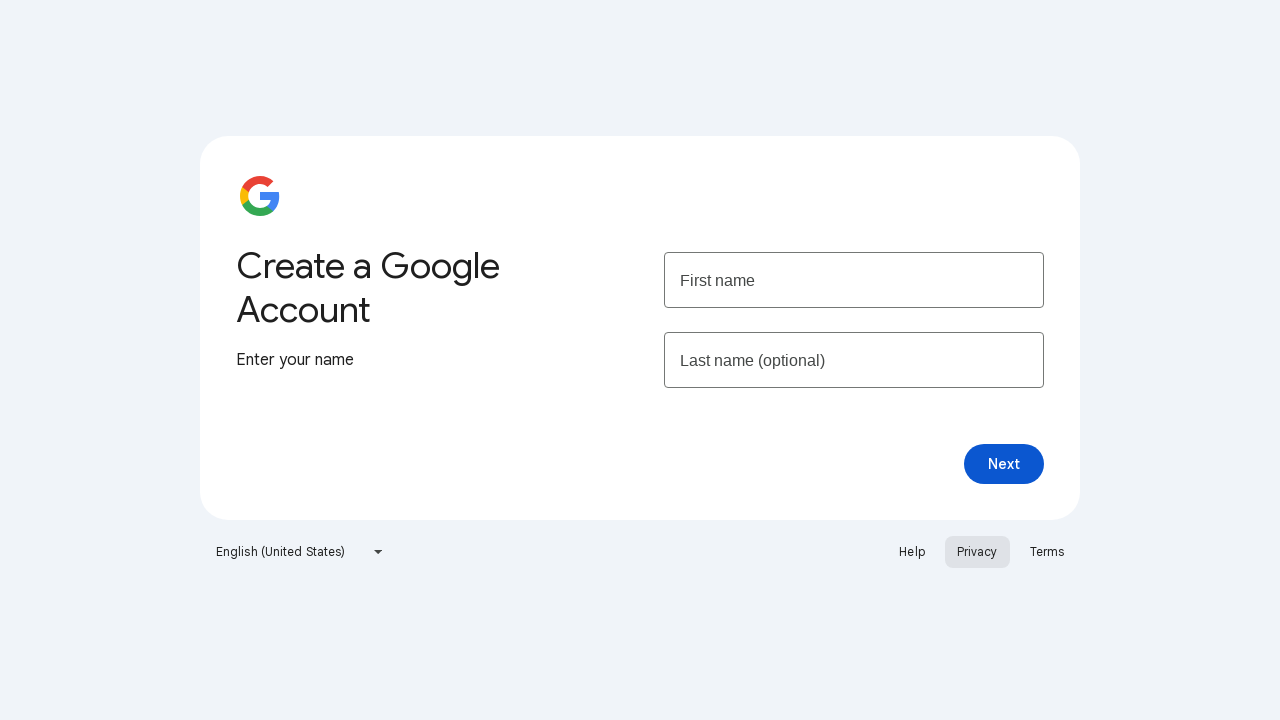

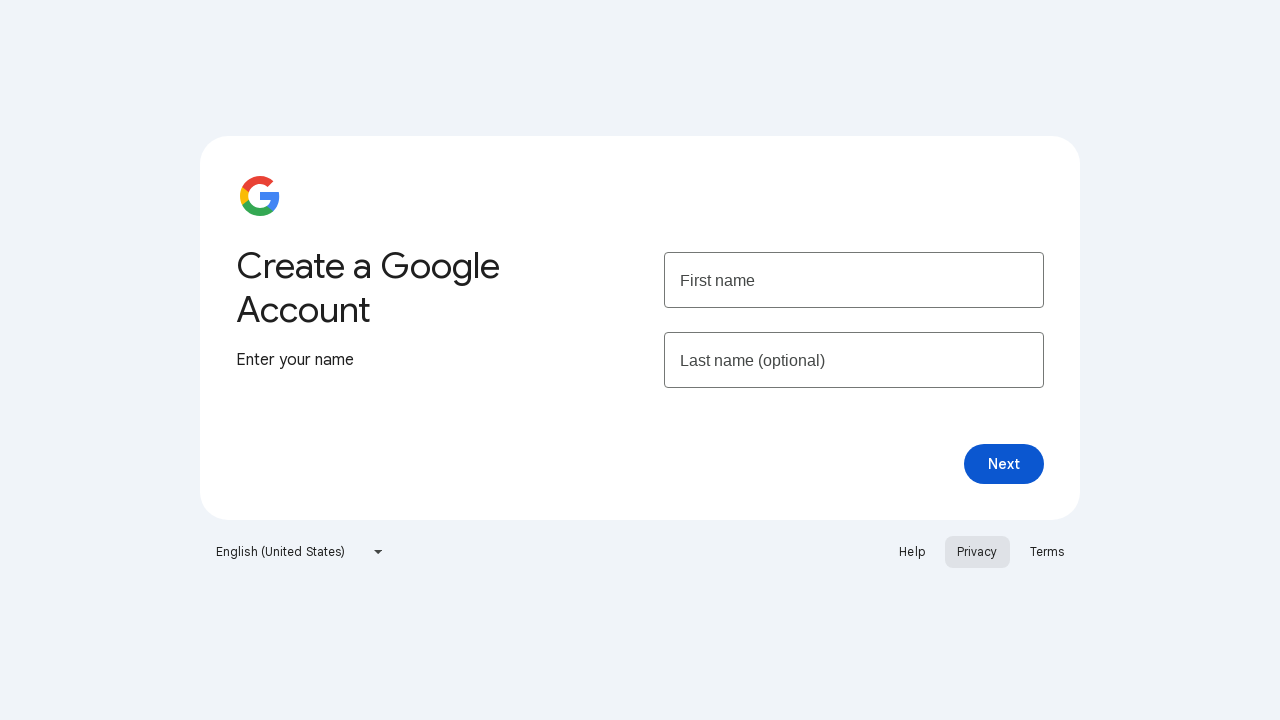